Tests dropdown menu functionality by clicking on a dropdown button and selecting an autocomplete option from the menu.

Starting URL: https://formy-project.herokuapp.com/dropdown

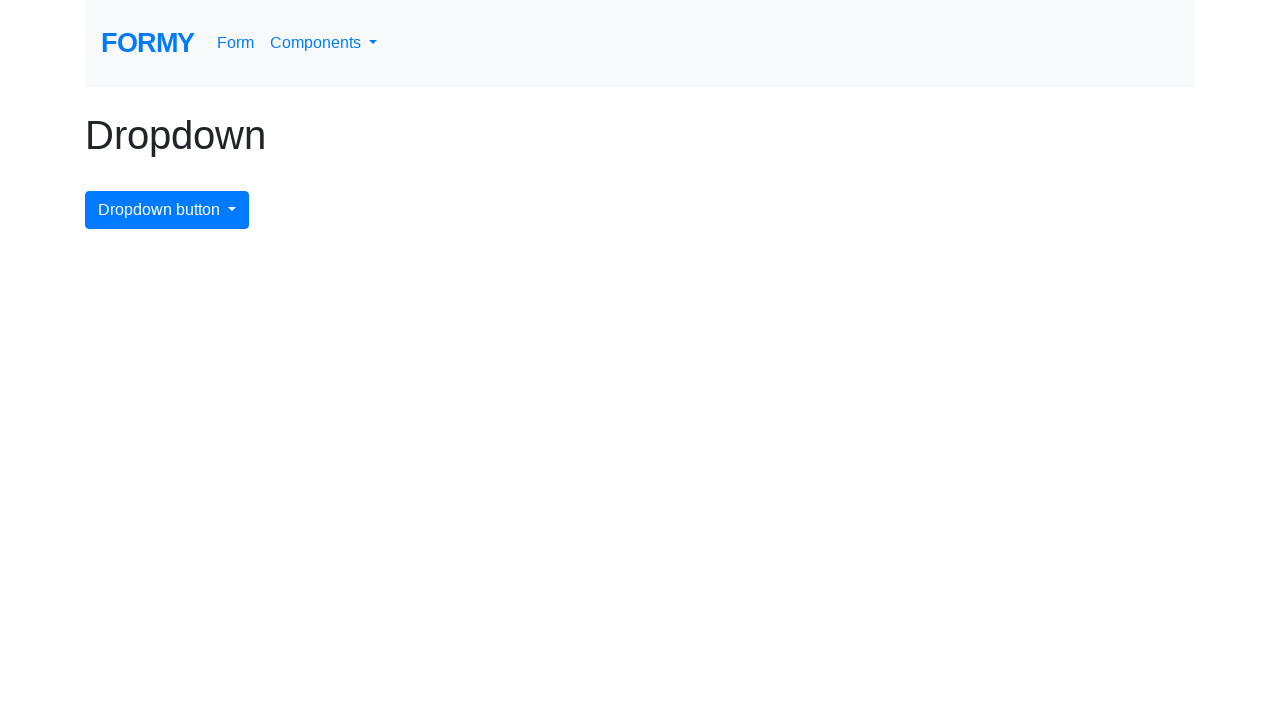

Clicked dropdown menu button to open it at (167, 210) on #dropdownMenuButton
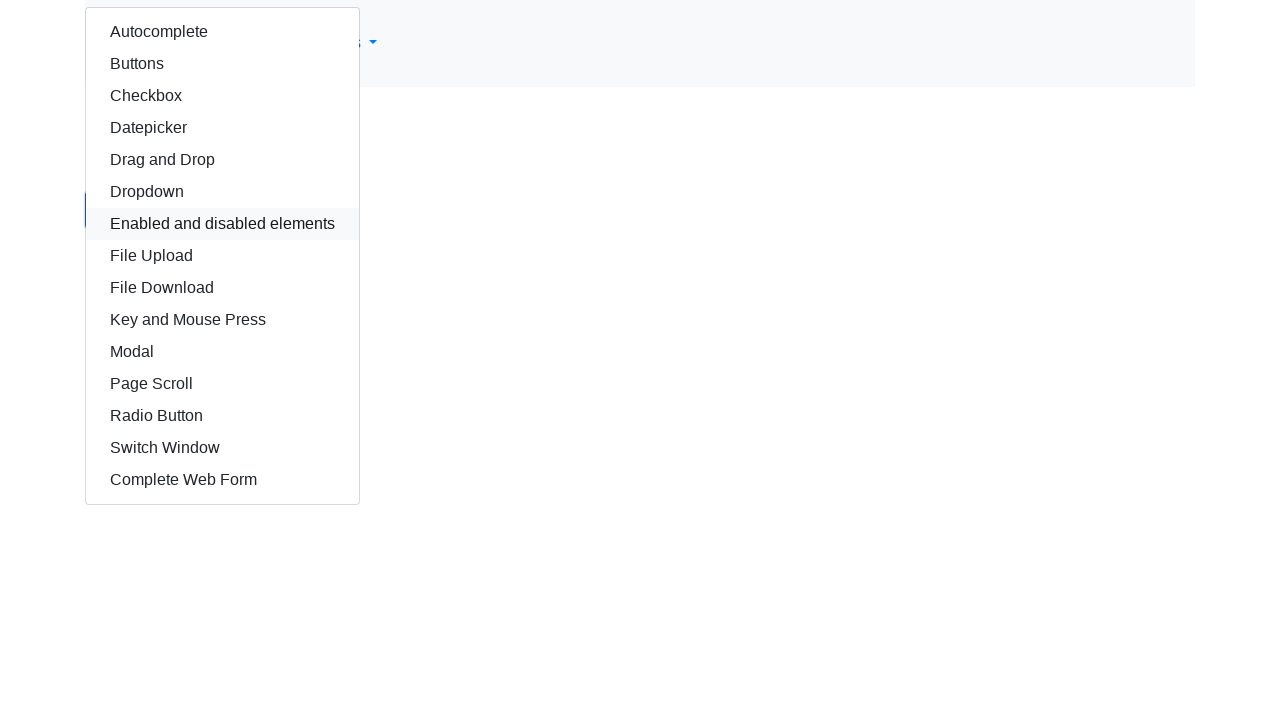

Selected autocomplete option from dropdown menu at (222, 32) on #autocomplete
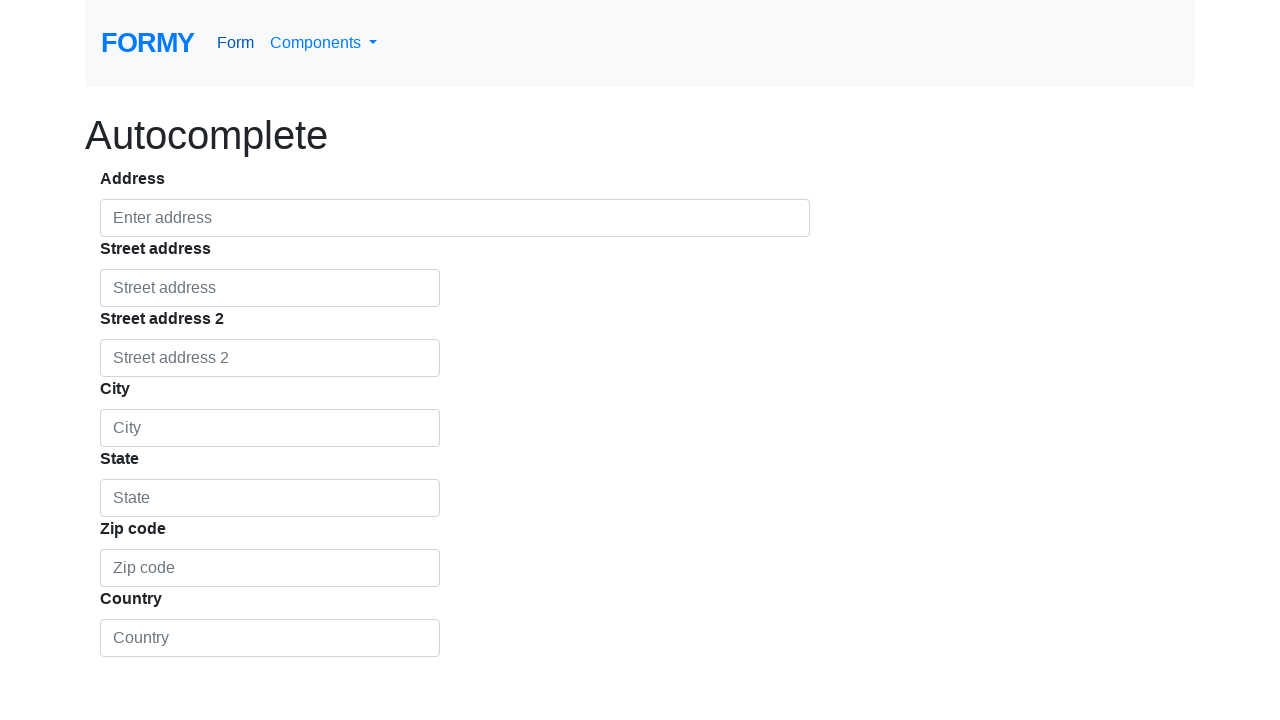

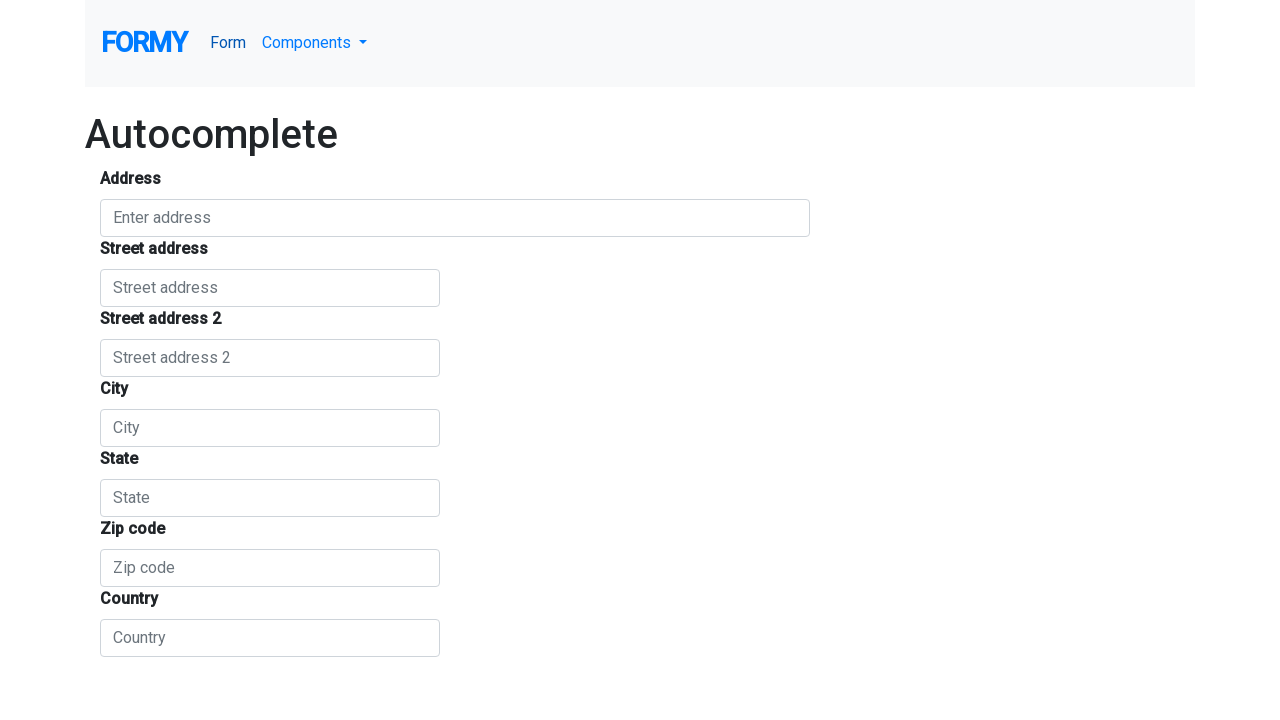